Tests URL validation and search functionality by entering a search term

Starting URL: https://rahulshettyacademy.com/seleniumPractise/#/

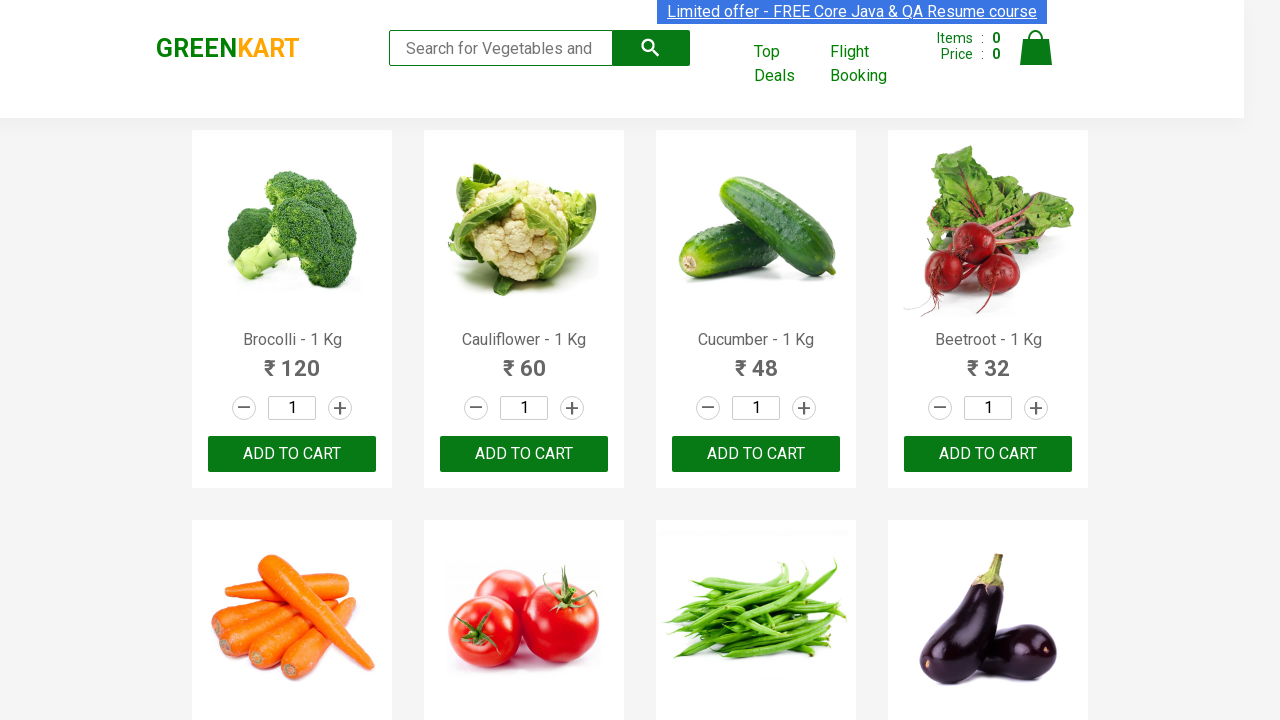

Filled search field with 'Brocolli' on input.search-keyword
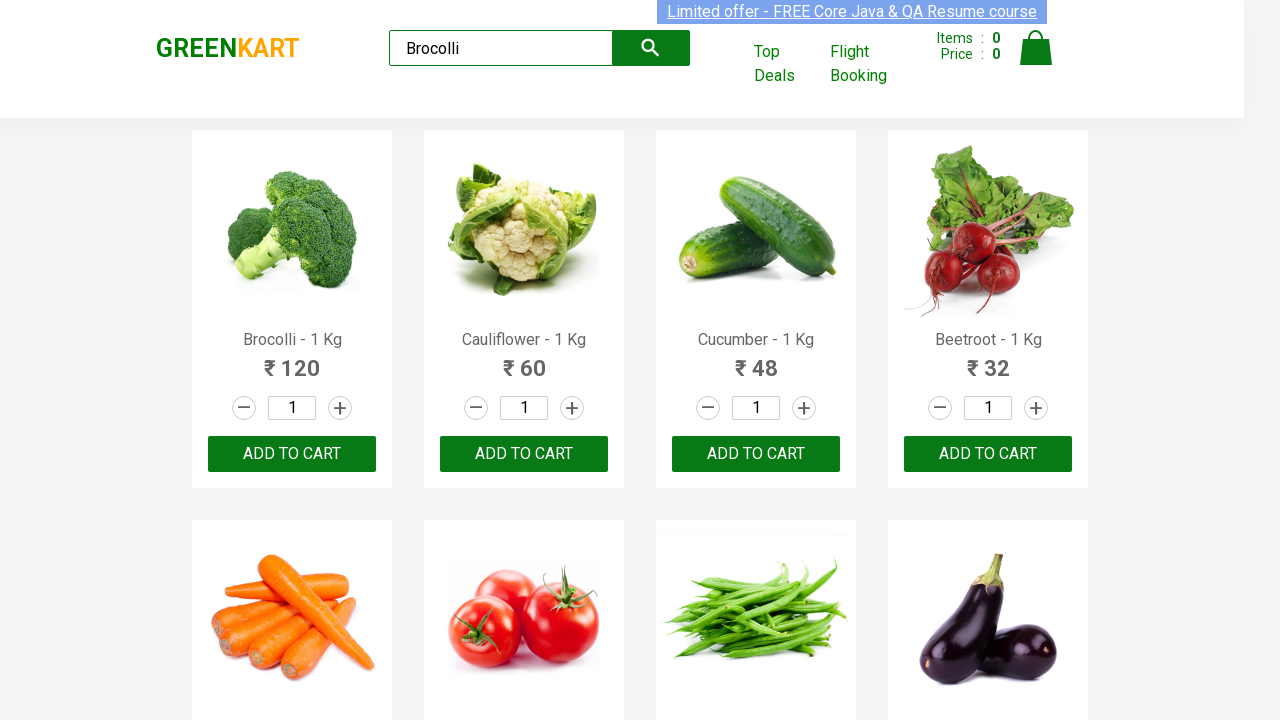

Cleared search field and entered new search term 'ca' on input.search-keyword
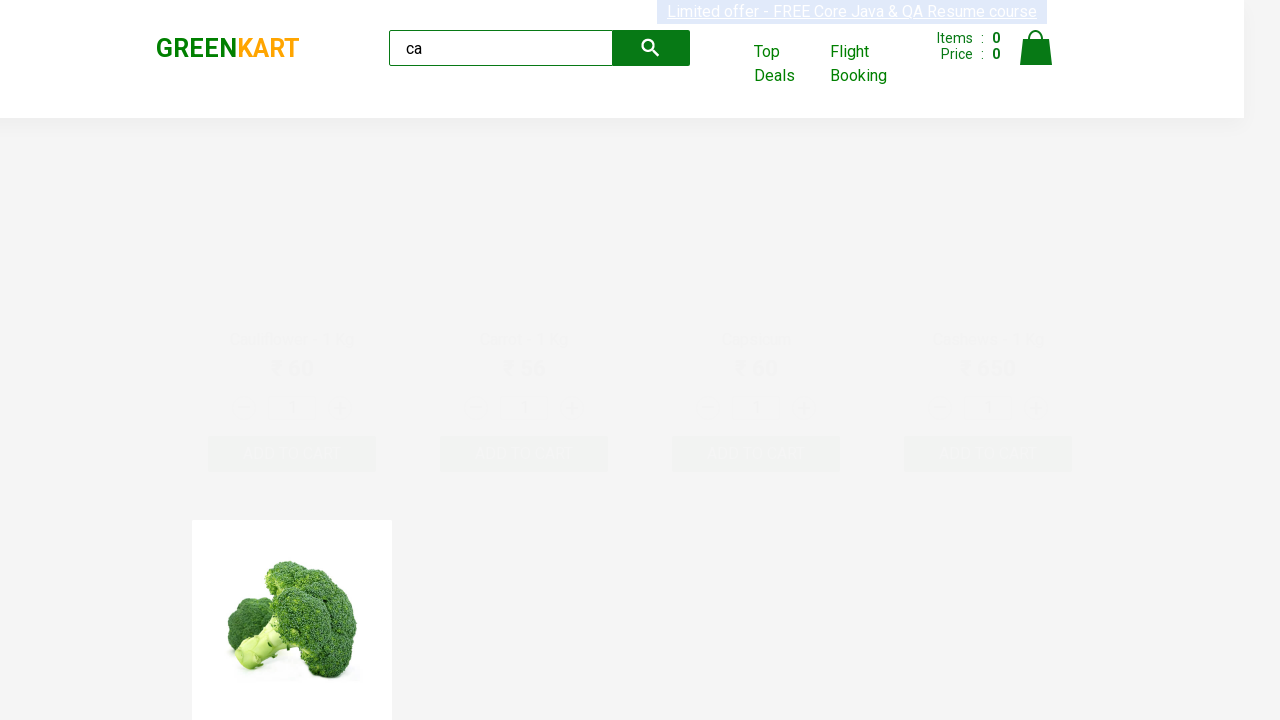

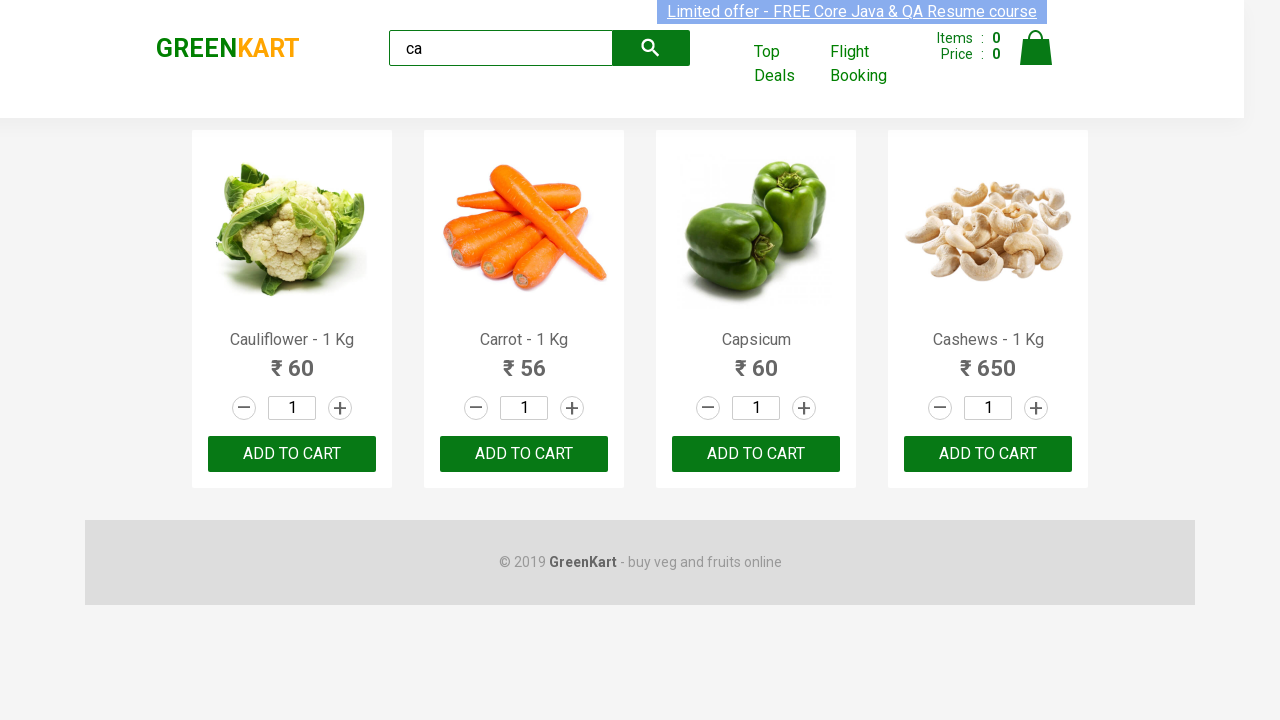